Opens the OrangeHRM demo page and closes it

Starting URL: https://opensource-demo.orangehrmlive.com/web/index.php/auth/login

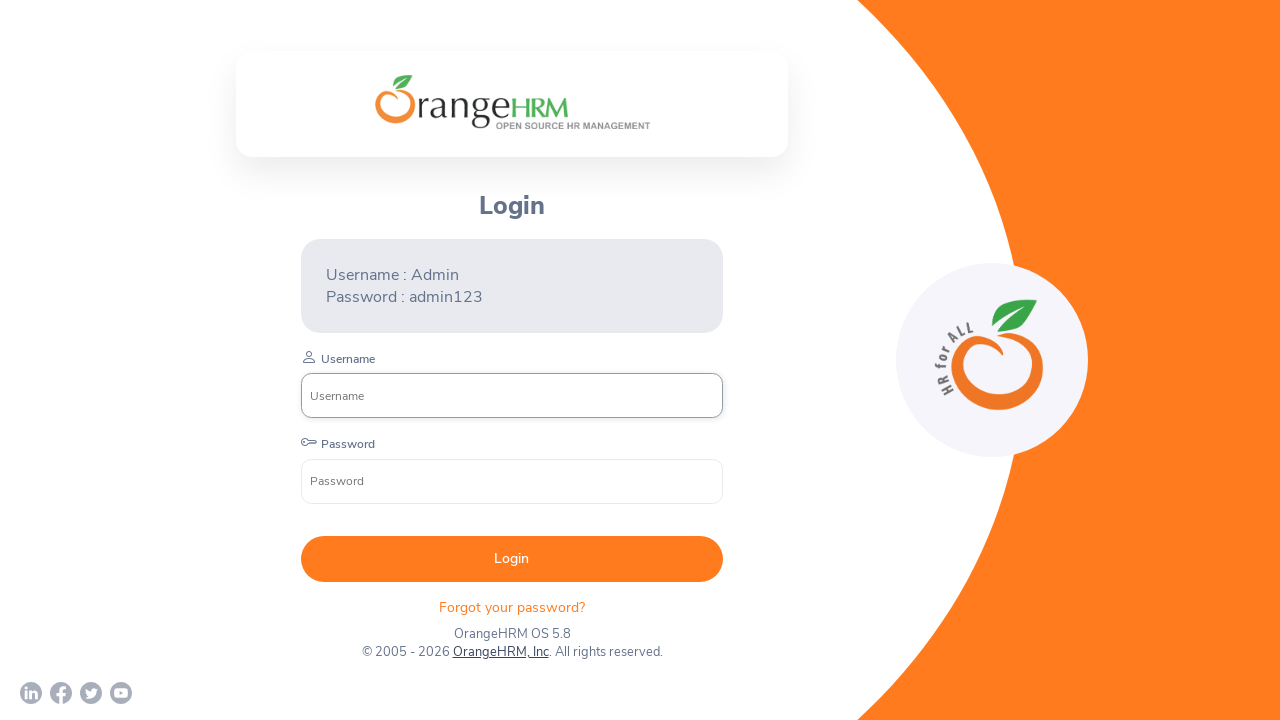

Navigated to OrangeHRM demo login page
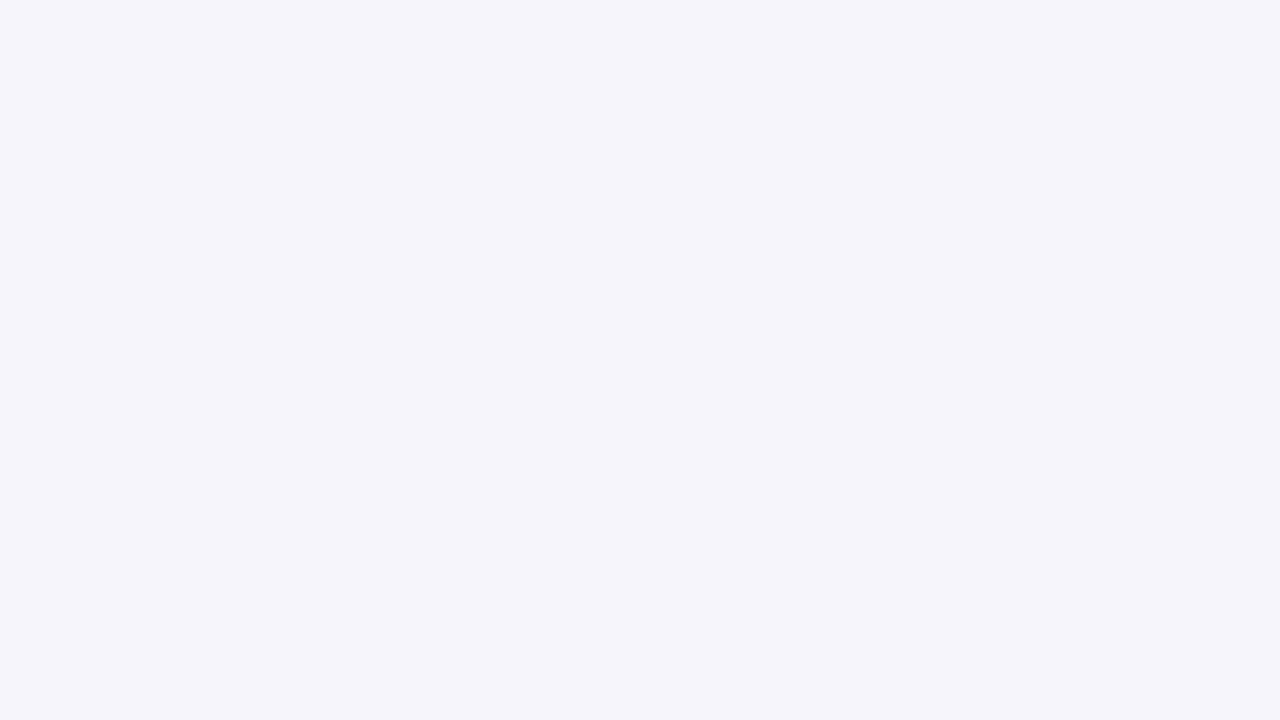

OrangeHRM demo page fully loaded
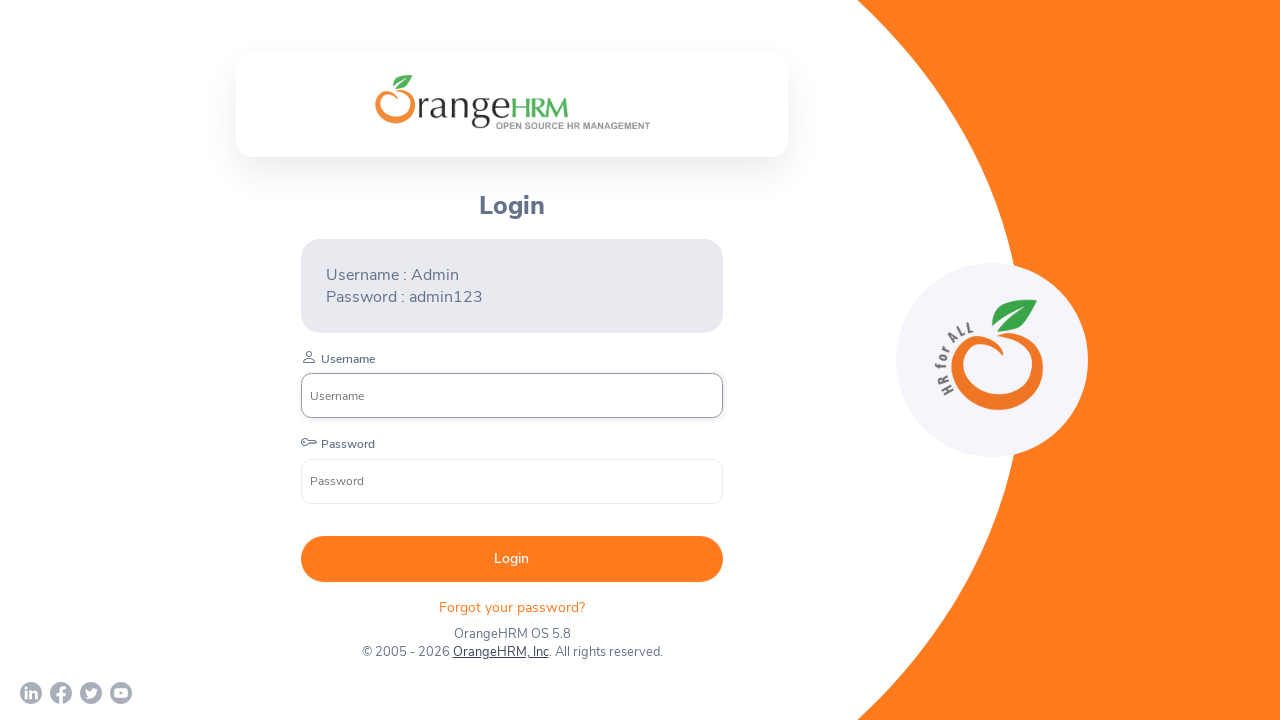

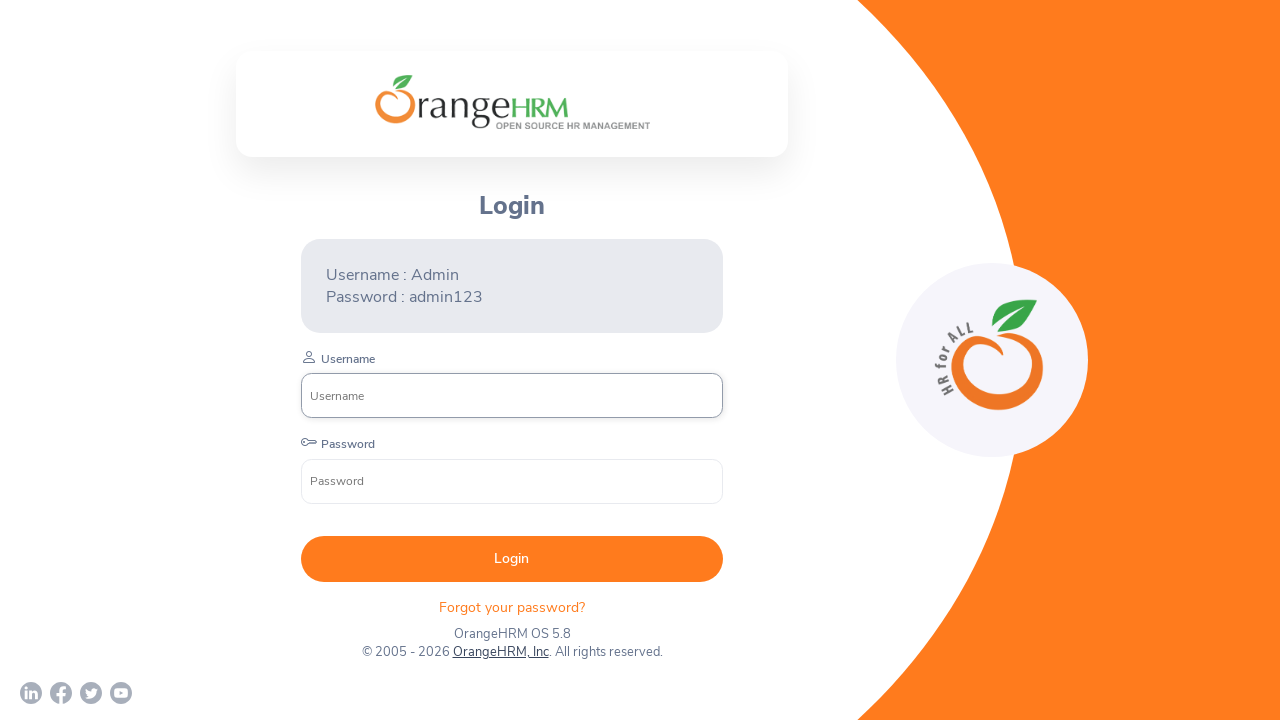